Fills out a complete practice form including text fields, radio buttons, checkboxes, date picker, and dropdown selections

Starting URL: https://demoqa.com/automation-practice-form

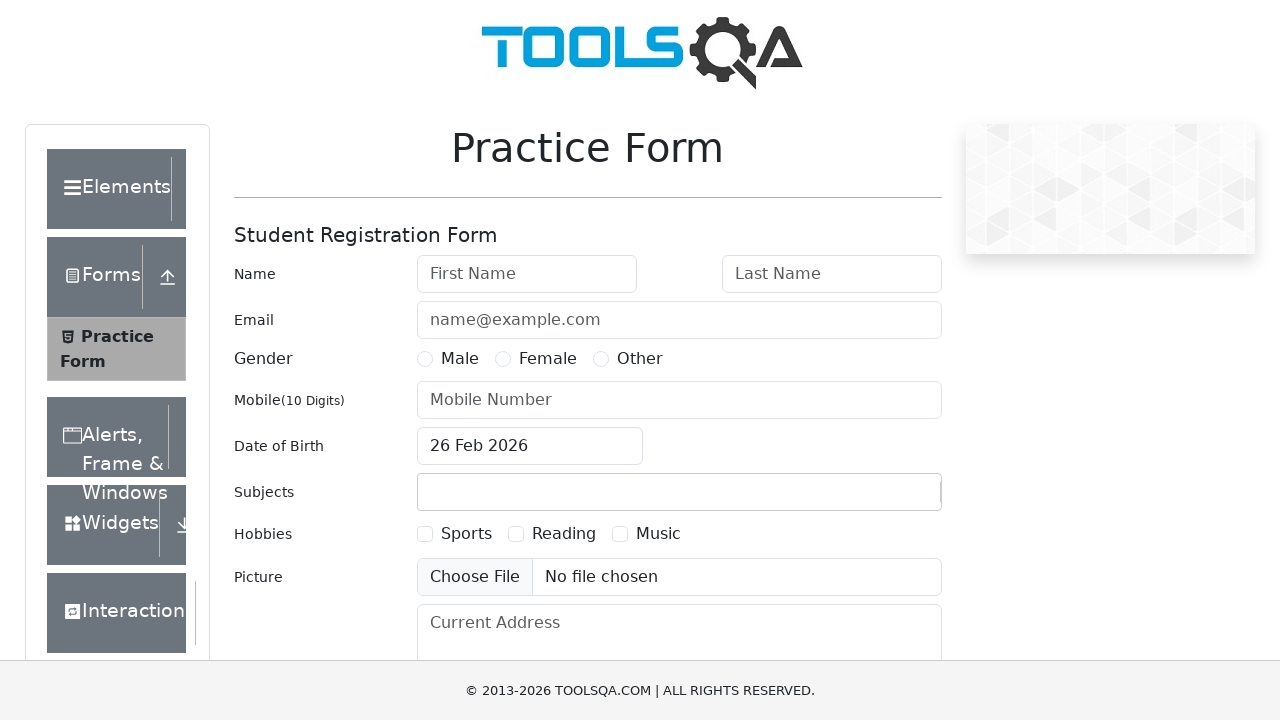

Filled first name field with 'TestFirstName' on //*[@id='firstName']
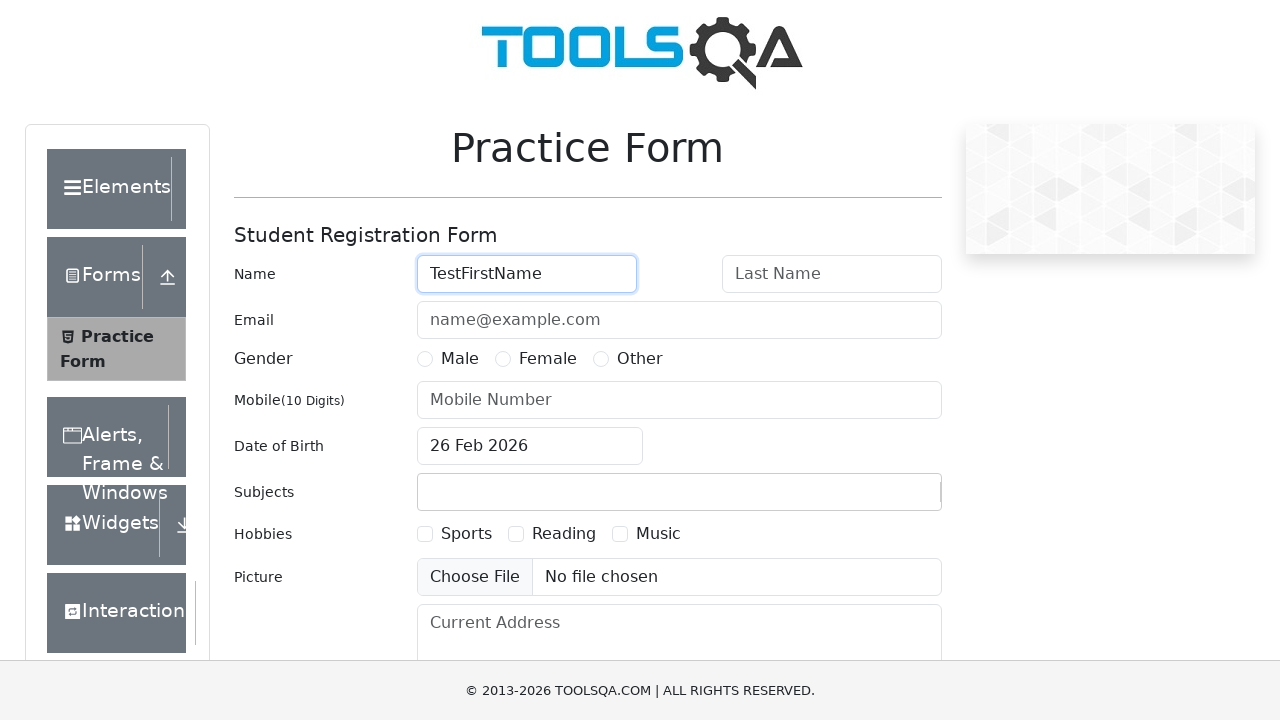

Filled last name field with 'TestLastName' on //*[@id='lastName']
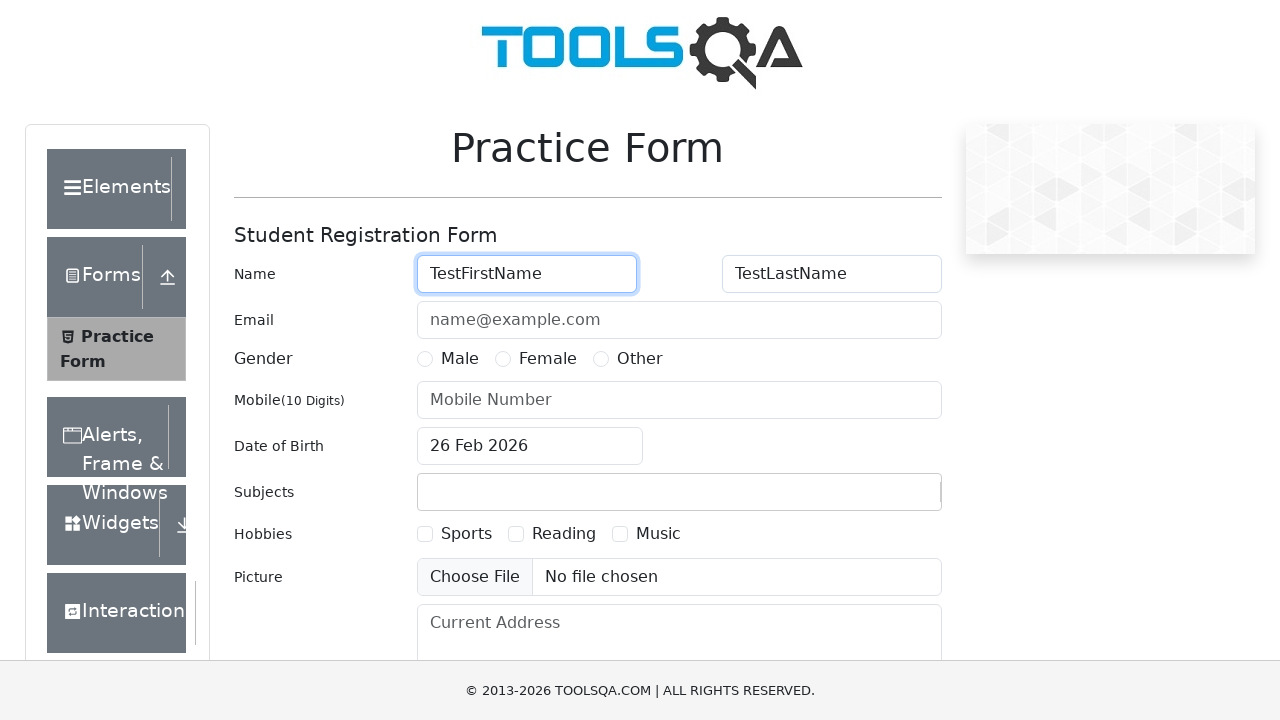

Filled email field with 'test@gmail.com' on //*[@id='userEmail']
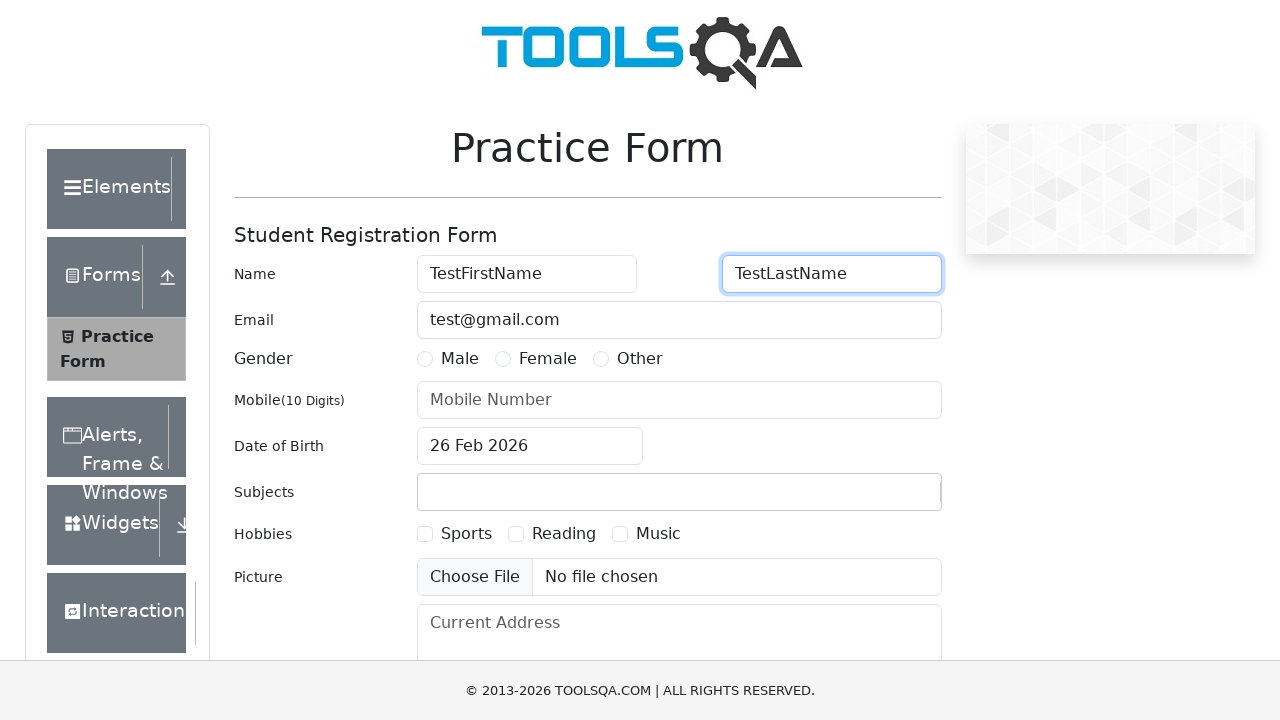

Selected 'Female' gender radio button at (548, 359) on xpath=//label[text()='Female']
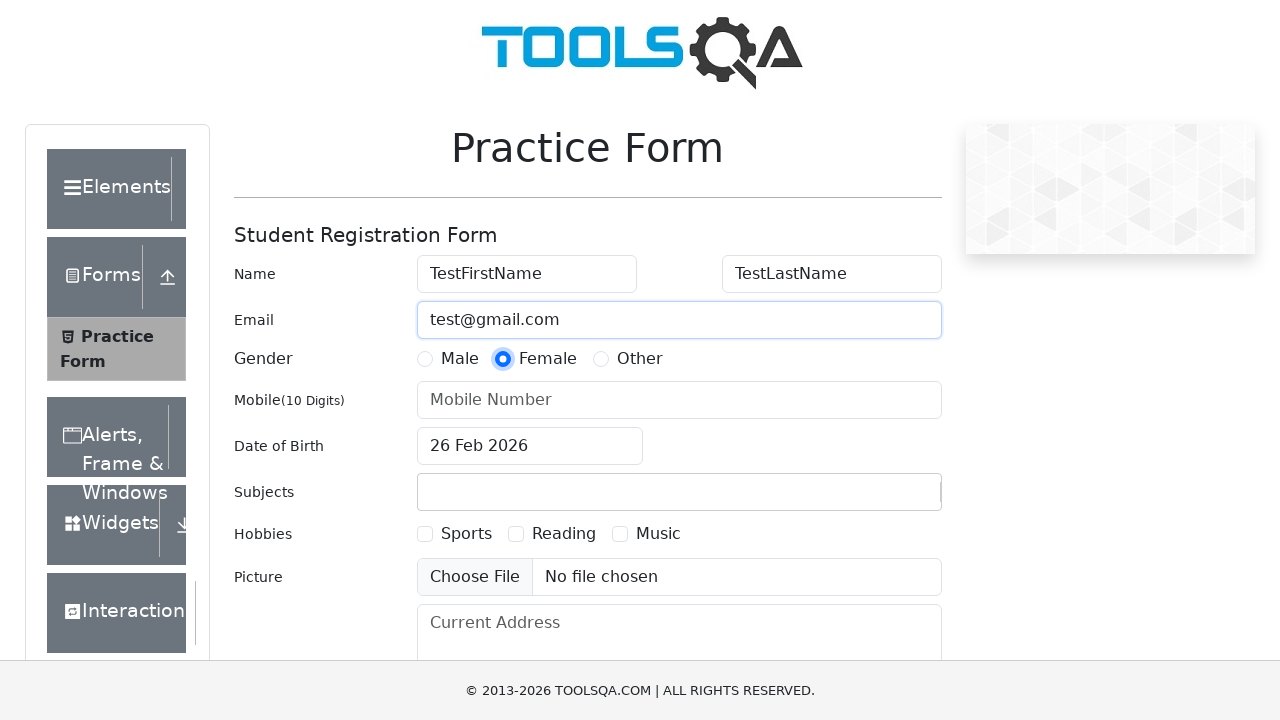

Filled mobile number field with '0669999999' on //*[@id='userNumber']
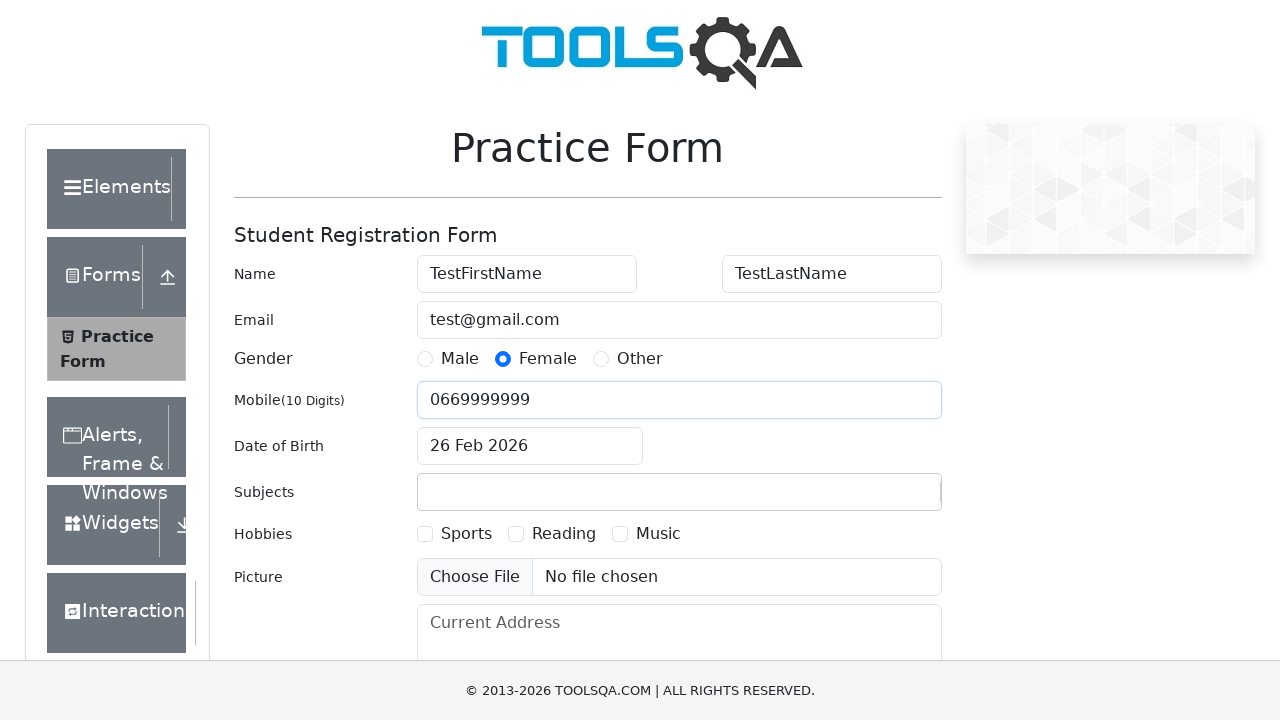

Opened date picker at (530, 446) on xpath=//*[@id='dateOfBirthInput']
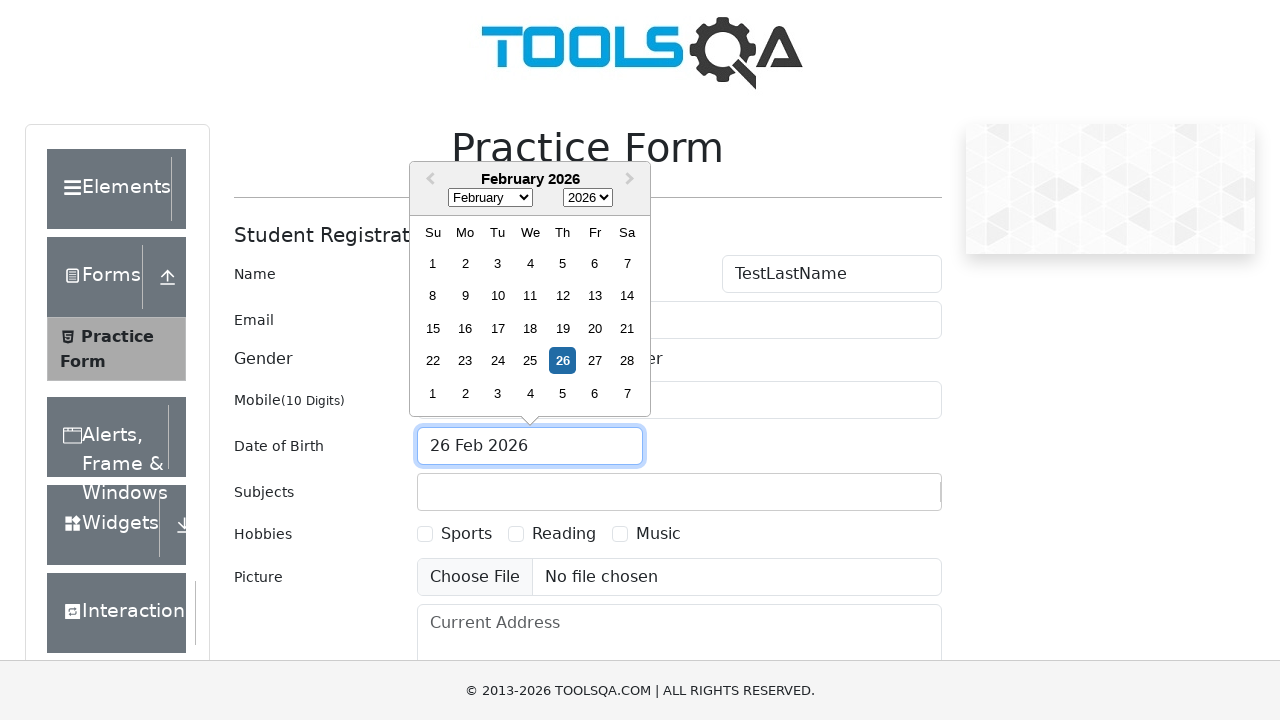

Selected April as the birth month on //select[@class='react-datepicker__month-select']
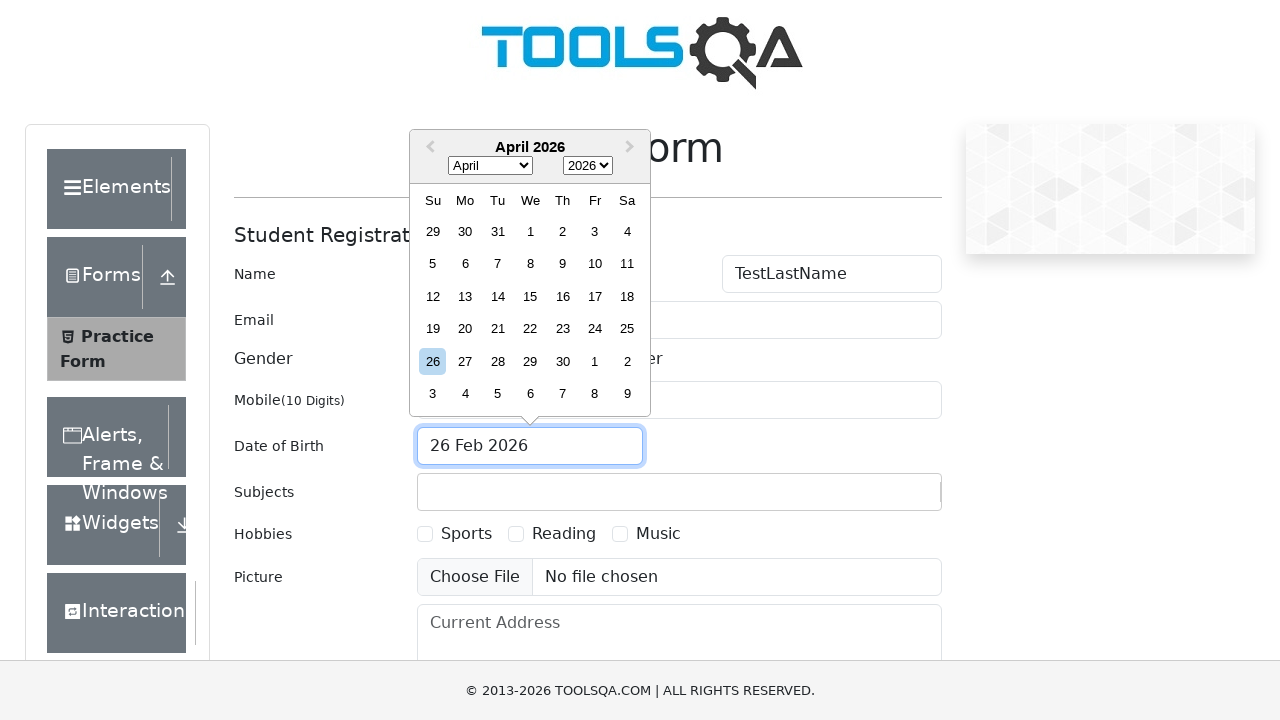

Selected 1987 as the birth year on //select[@class='react-datepicker__year-select']
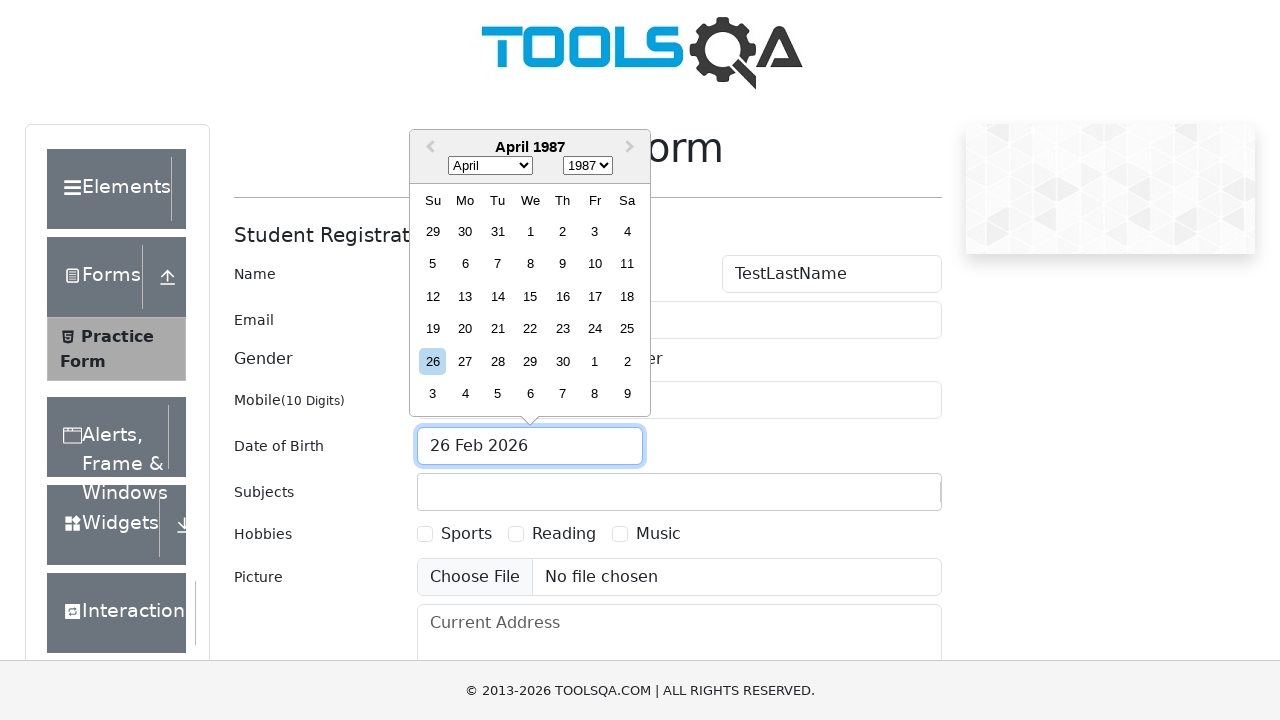

Selected day 23 from the date picker at (562, 329) on xpath=//div[@class='react-datepicker__day react-datepicker__day--023']
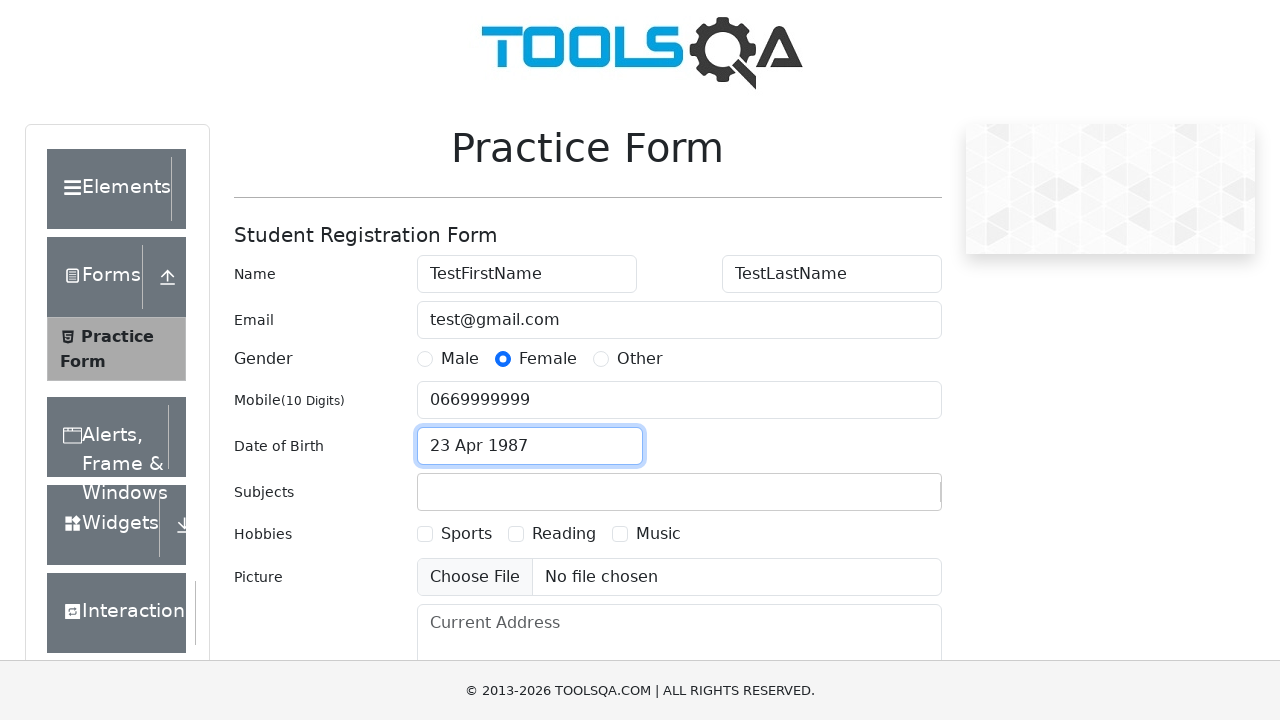

Selected 'Sports' hobby checkbox at (466, 534) on xpath=//label[text()='Sports']
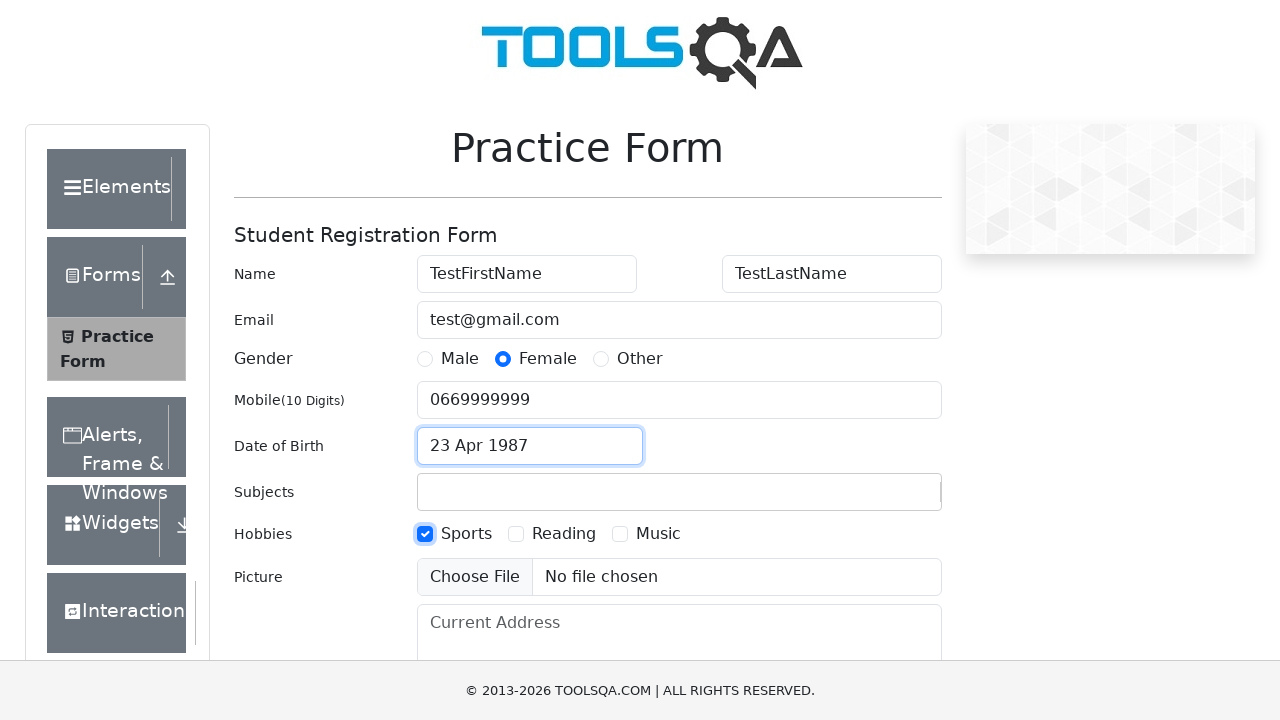

Selected 'Reading' hobby checkbox at (564, 534) on xpath=//label[text()='Reading']
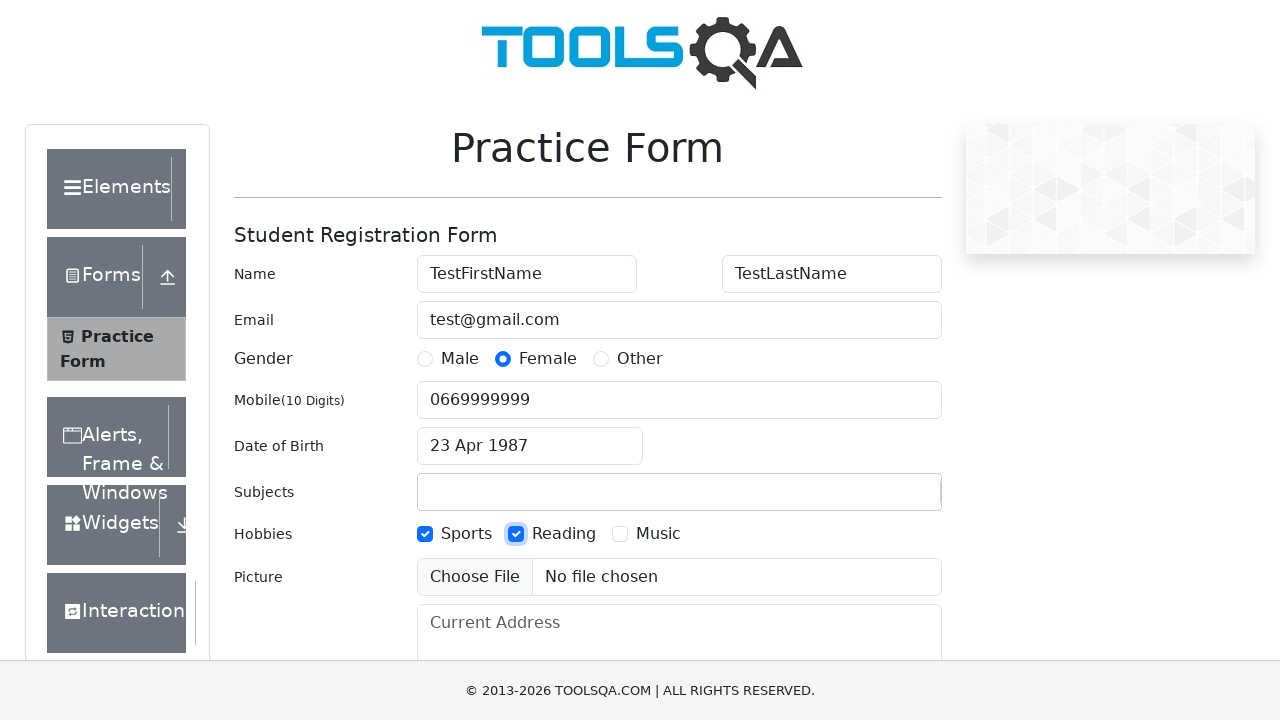

Filled current address field with 'Test address' on //*[@id='currentAddress']
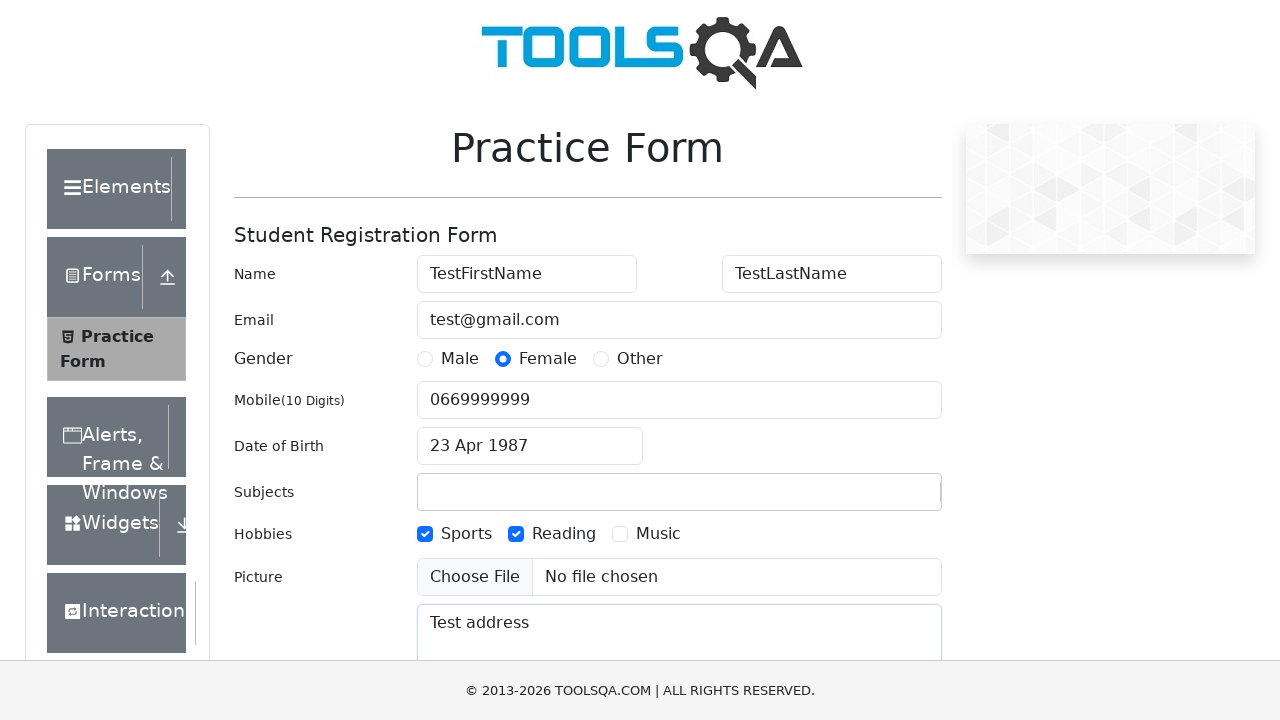

Typed 'NCR' in state dropdown on //input[@id='react-select-3-input']
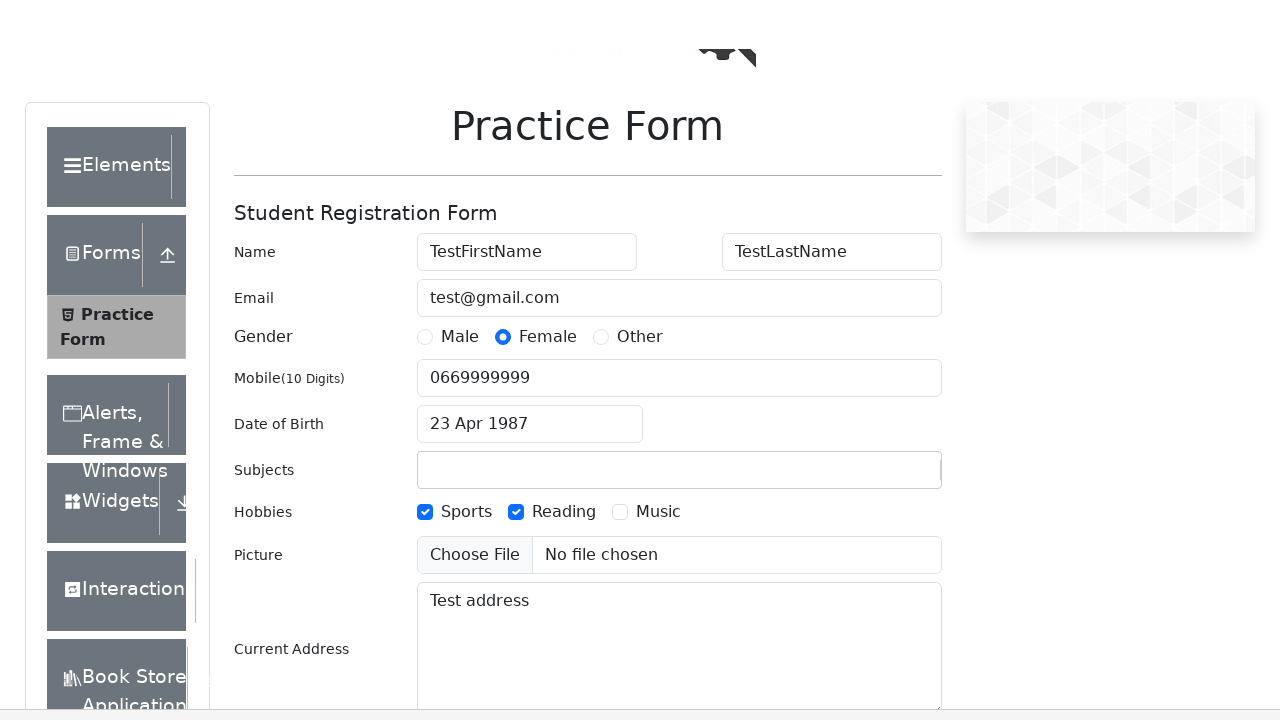

Confirmed state selection with Enter key
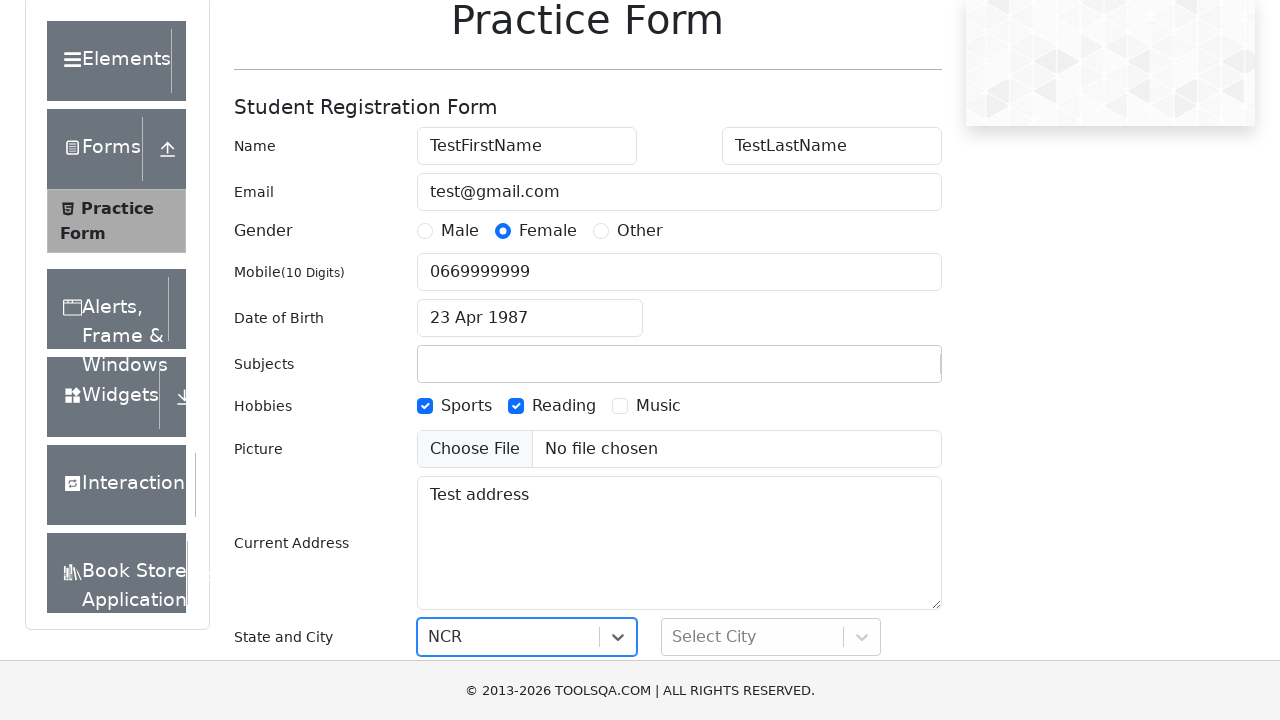

Typed 'Noida' in city dropdown on //input[@id='react-select-4-input']
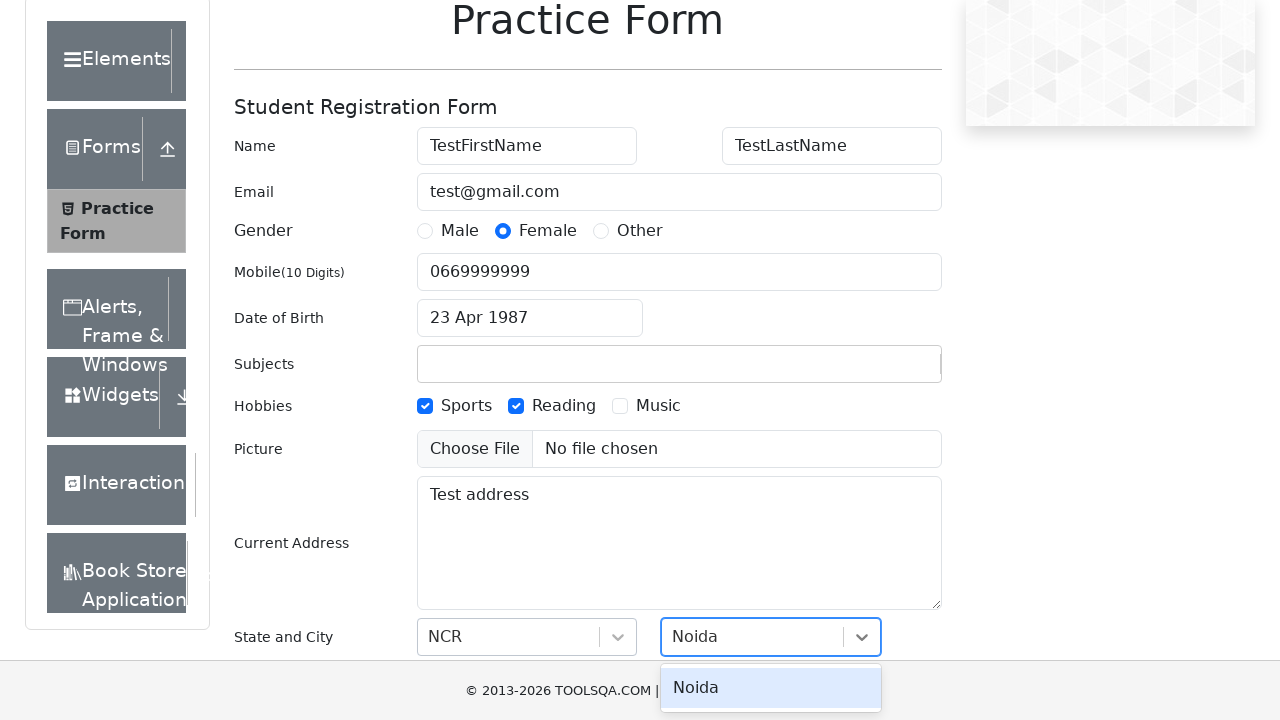

Confirmed city selection with Enter key
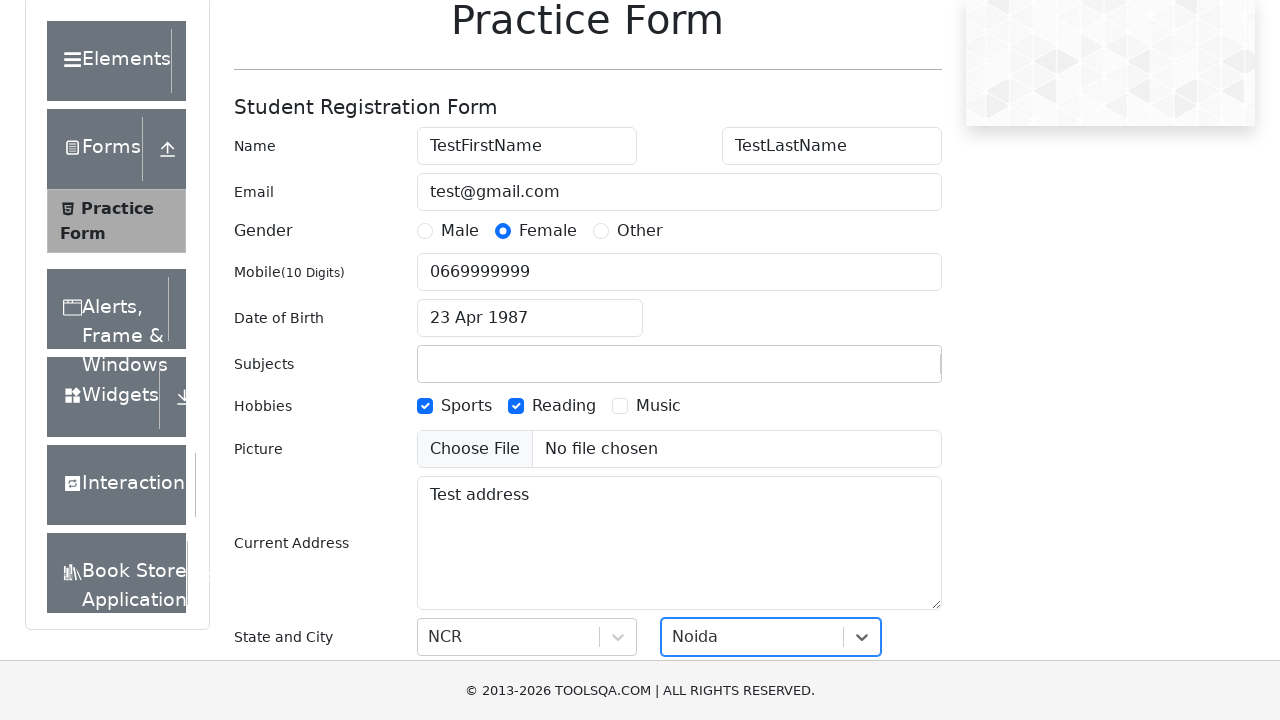

Submitted the form using JavaScript click
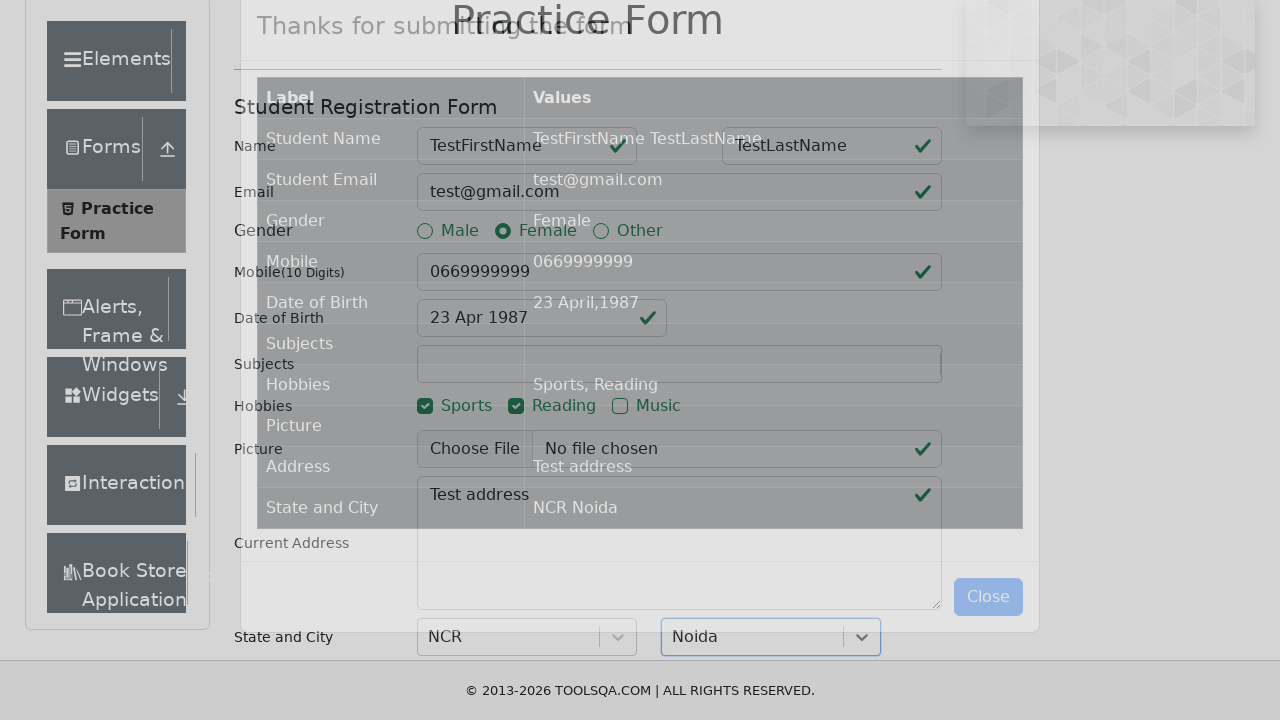

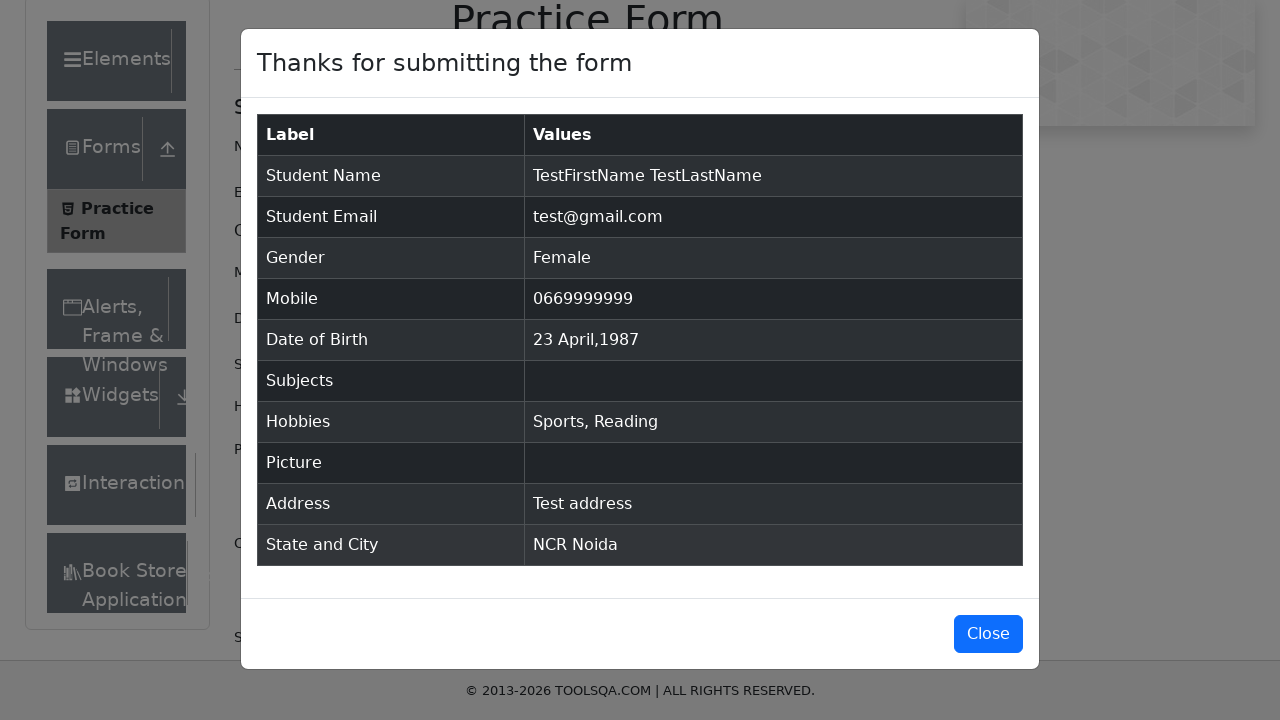